Tests checkbox functionality by toggling checkboxes on and off

Starting URL: https://bonigarcia.dev/selenium-webdriver-java/web-form.html

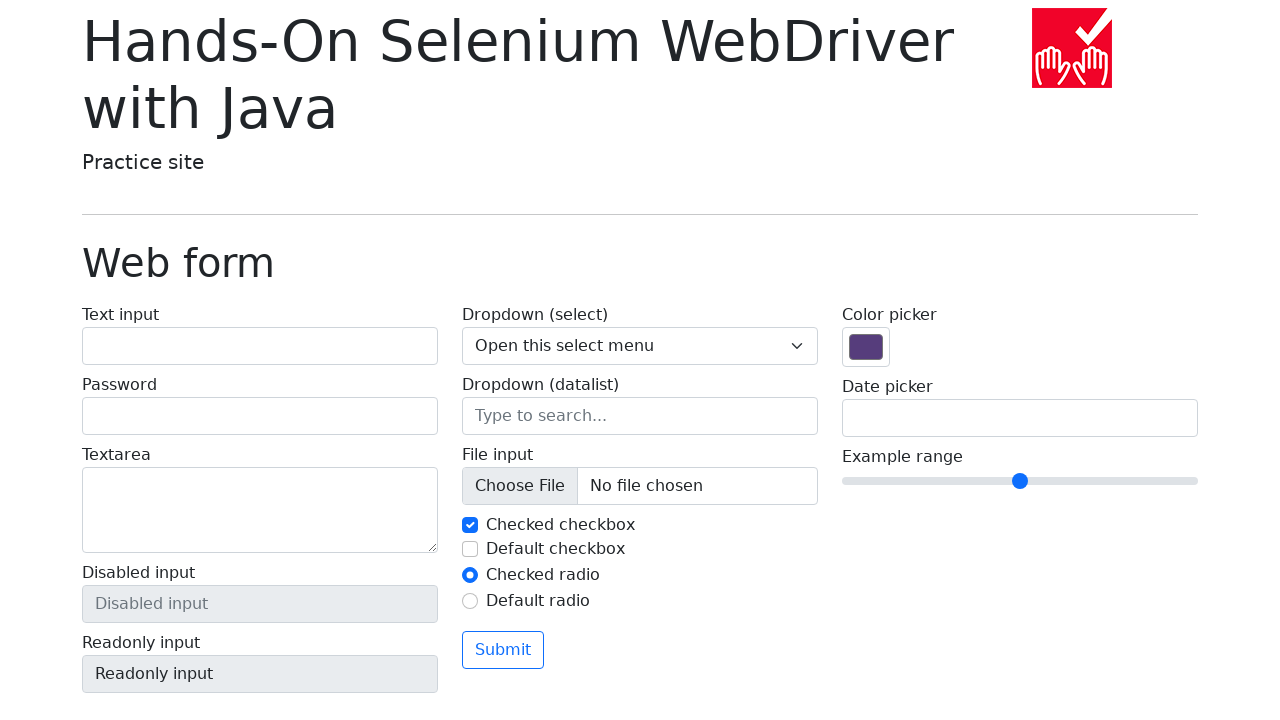

Navigated to web form page
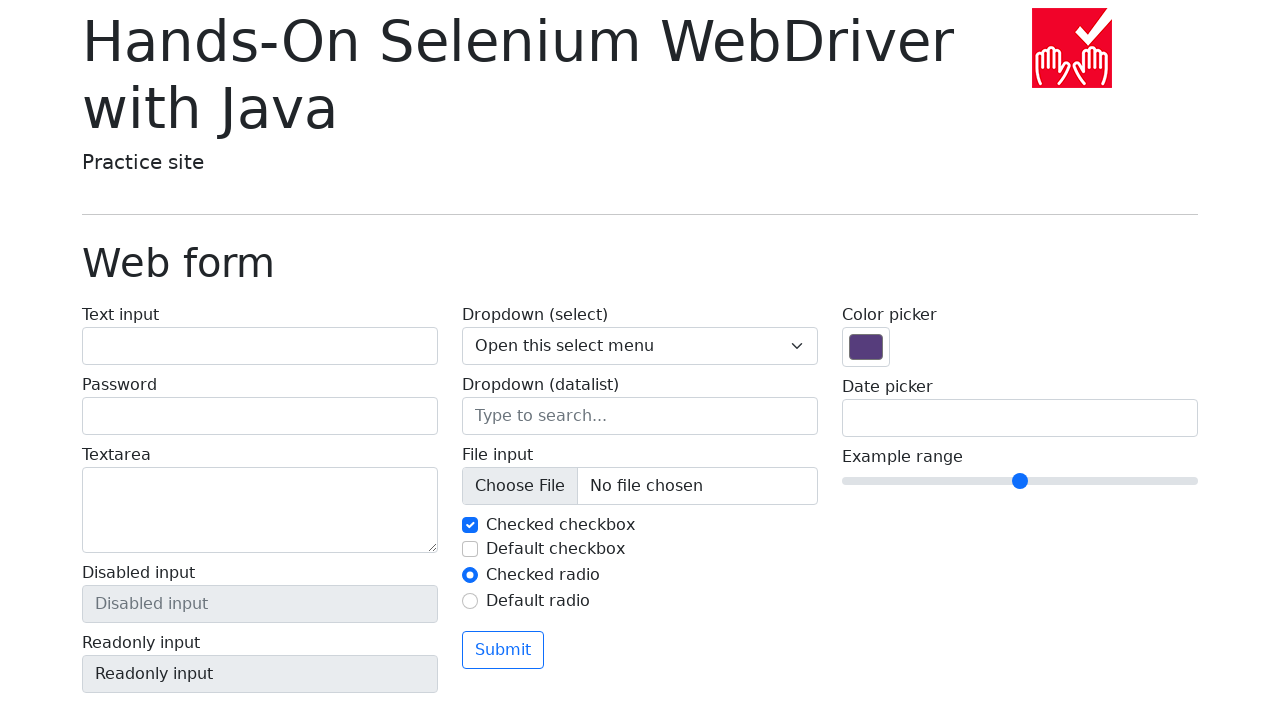

Clicked first checkbox to uncheck it at (470, 525) on #my-check-1
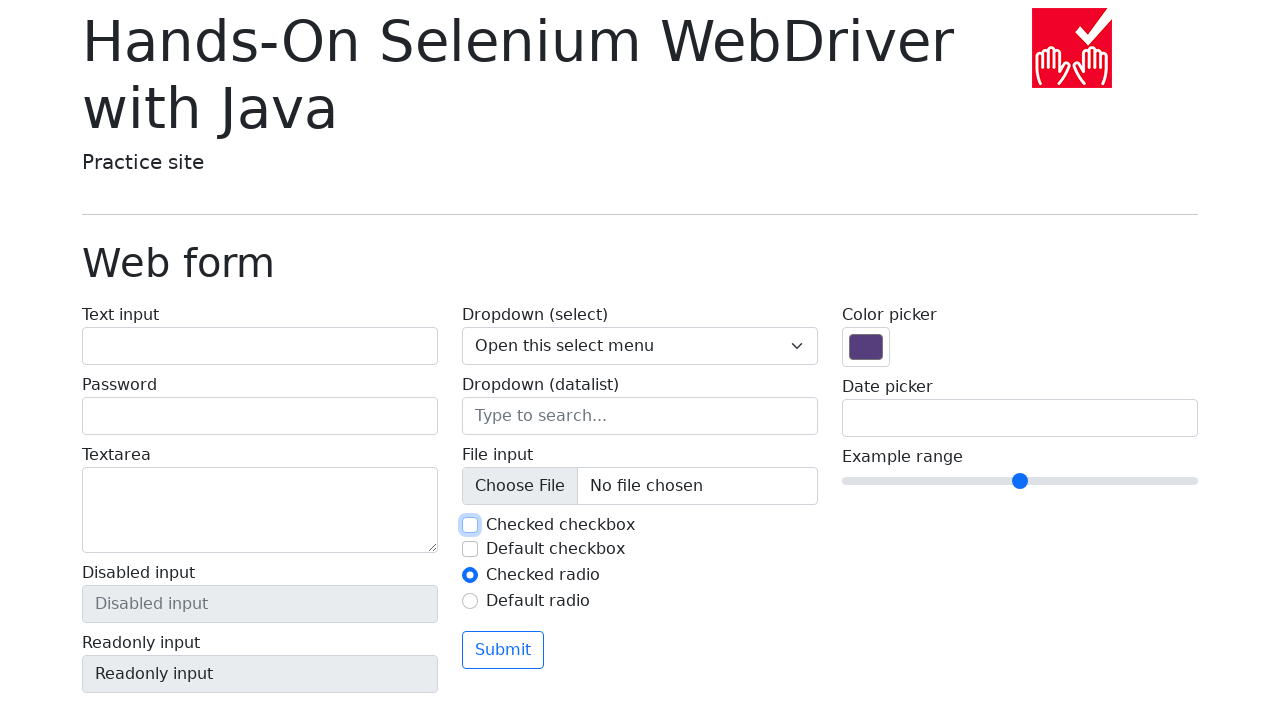

Clicked first checkbox again to check it at (470, 525) on #my-check-1
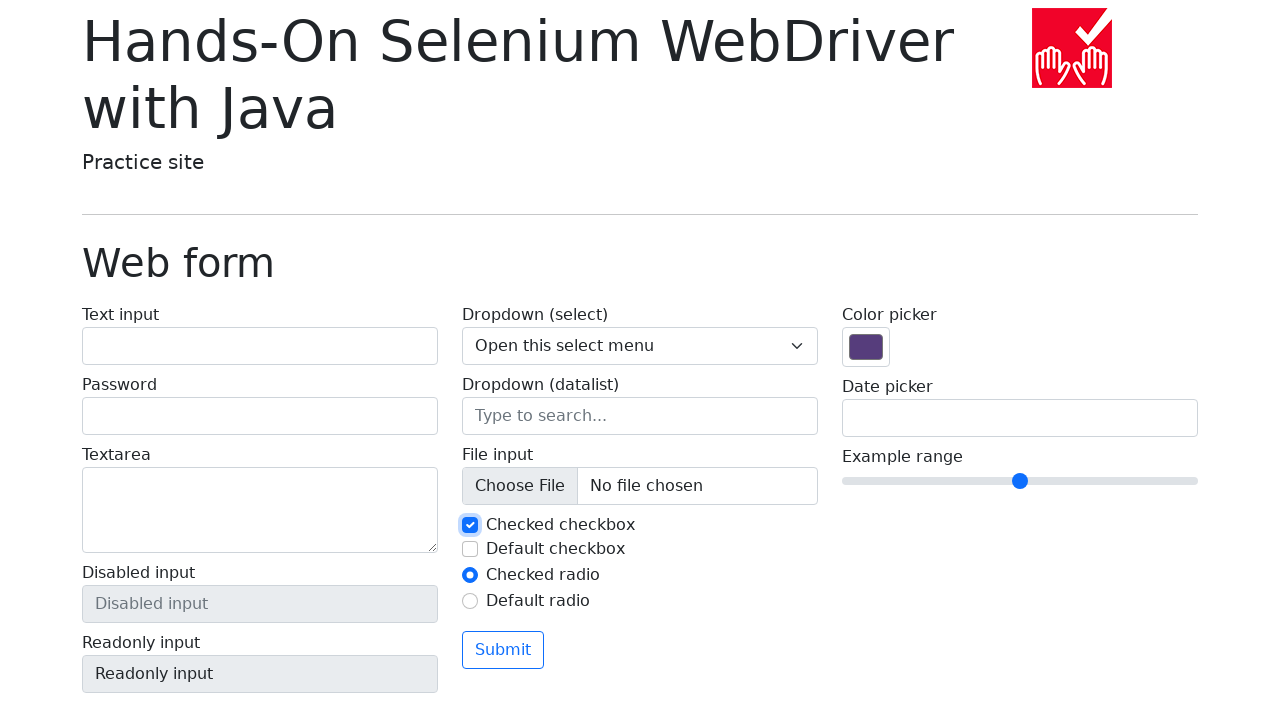

Clicked second checkbox to check it at (470, 549) on #my-check-2
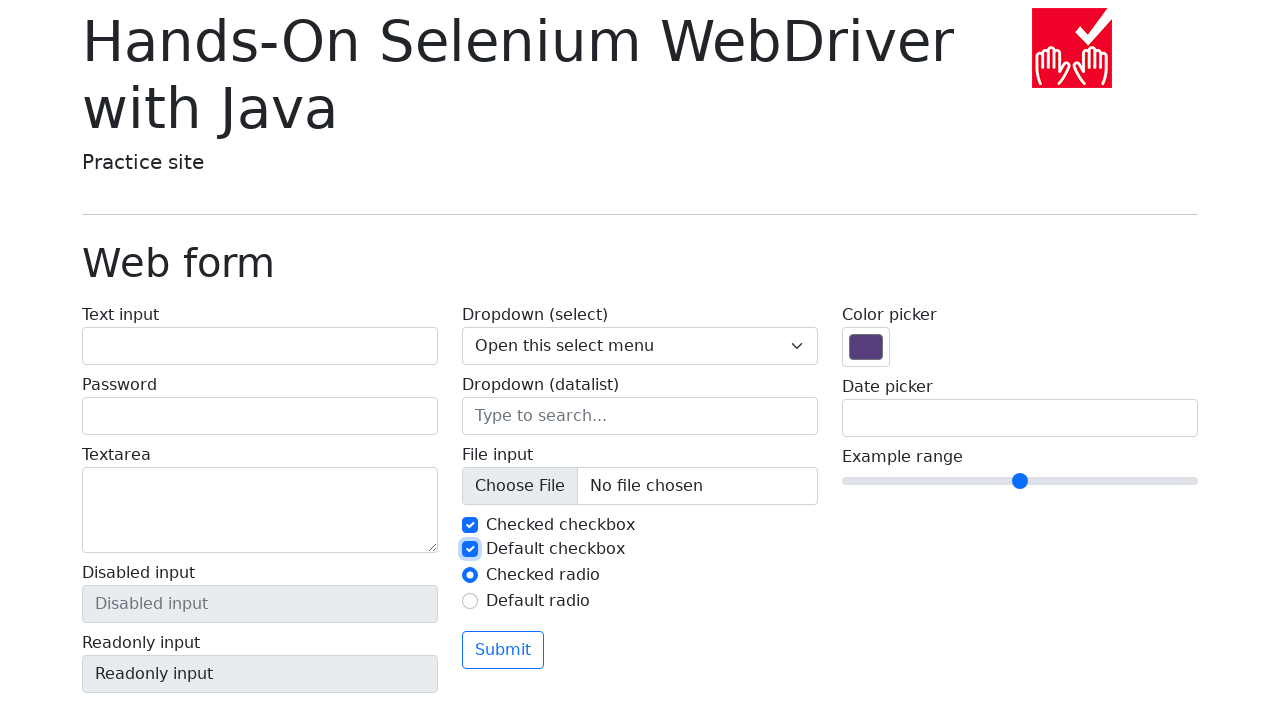

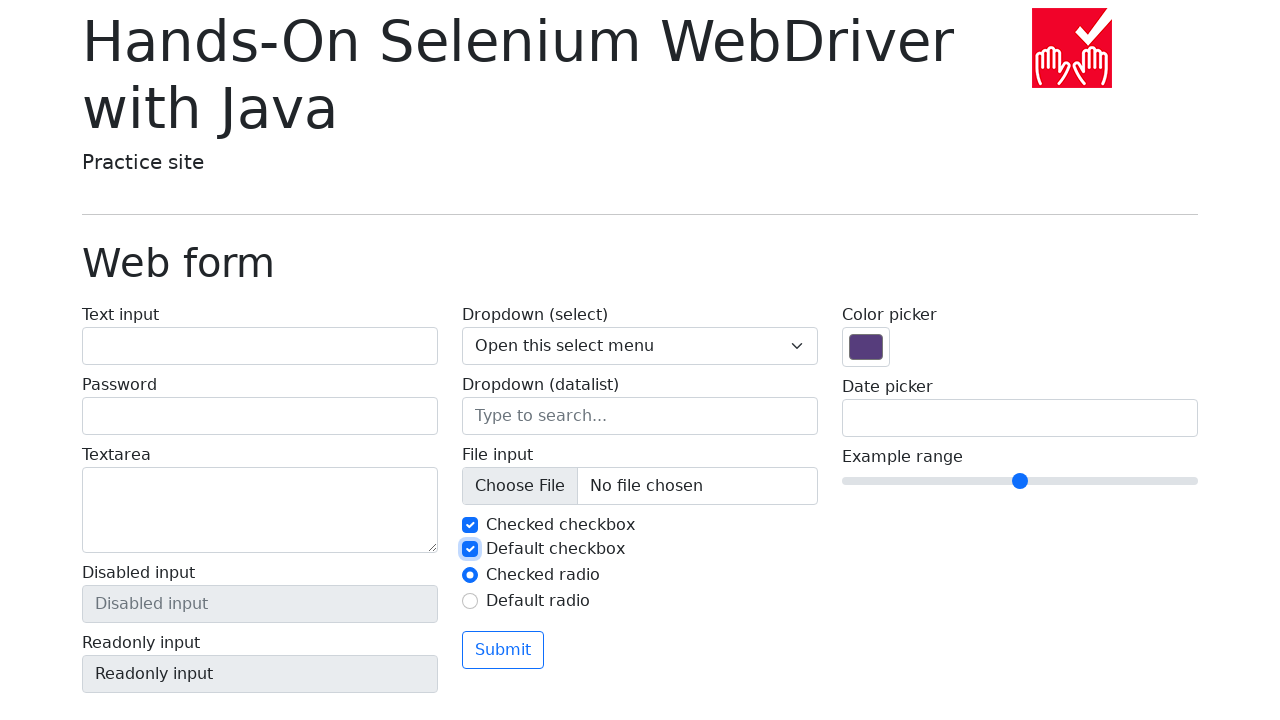